Verifies that the cart subtotal is zero when the cart is empty

Starting URL: https://gabrielrowan.github.io/Finleys-Farm-Shop-FE/products.html

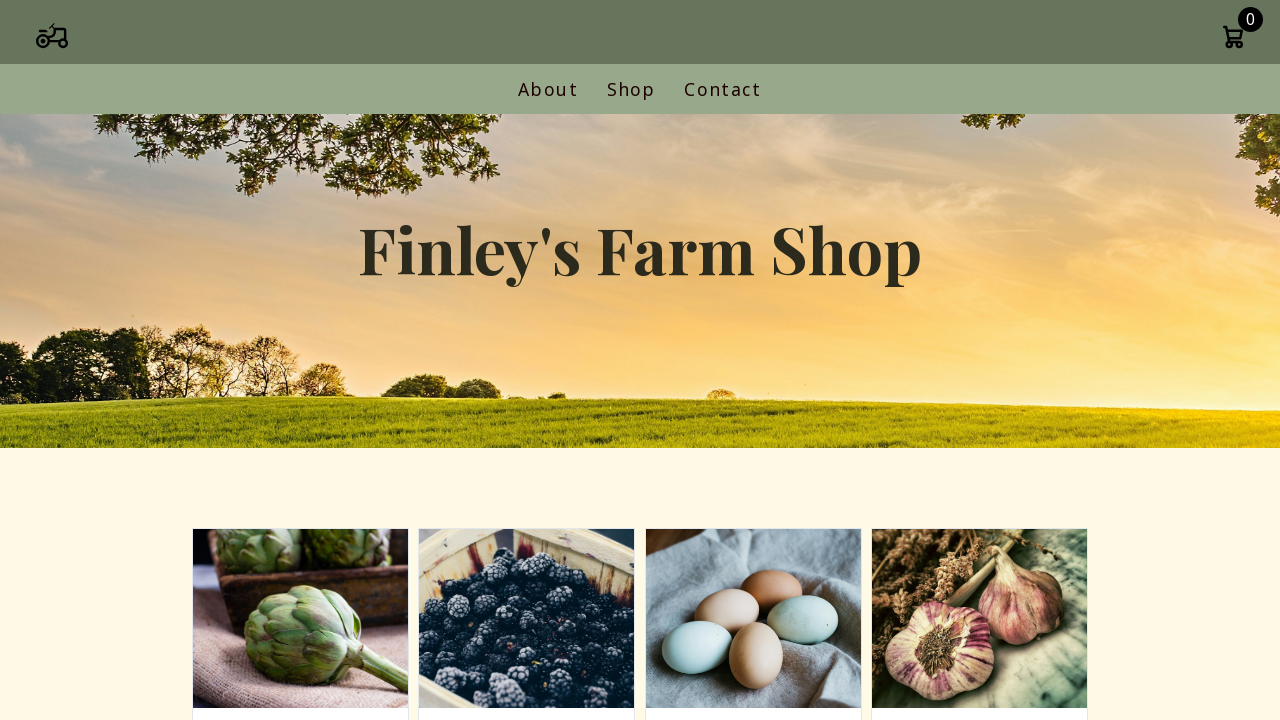

Navigated to products page
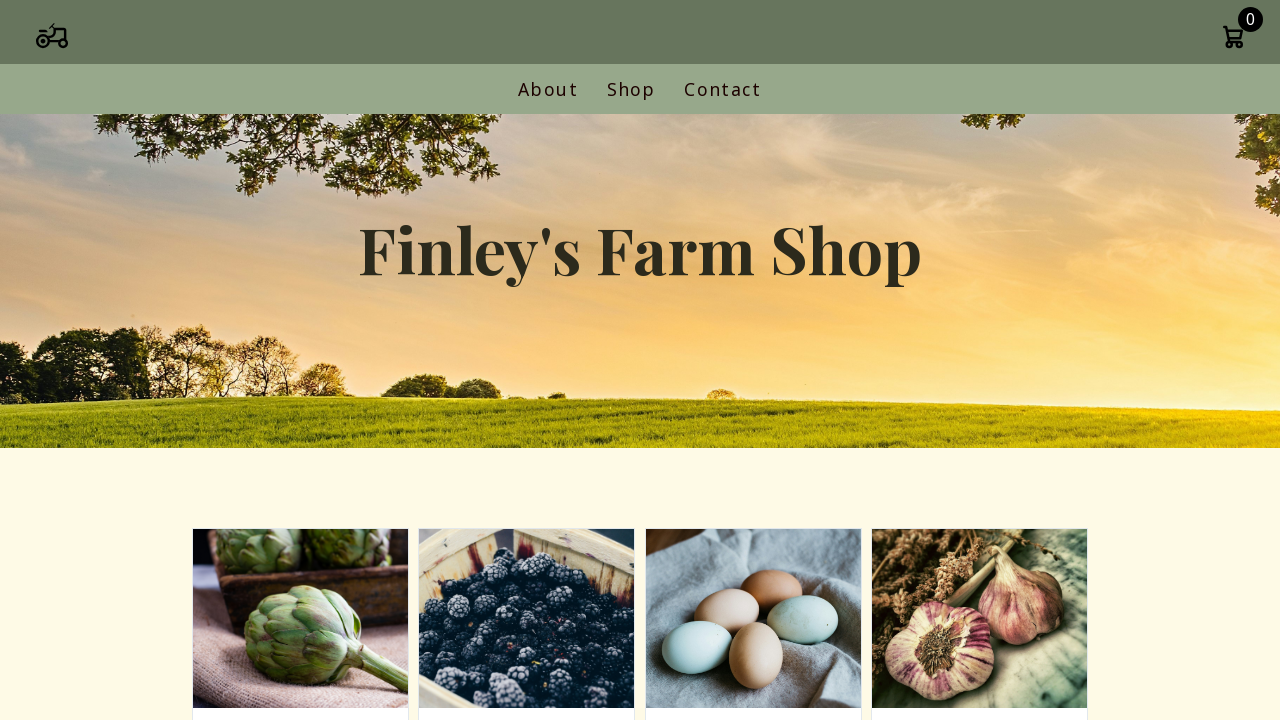

Clicked cart icon to open modal at (1233, 39) on .cart-icon-container
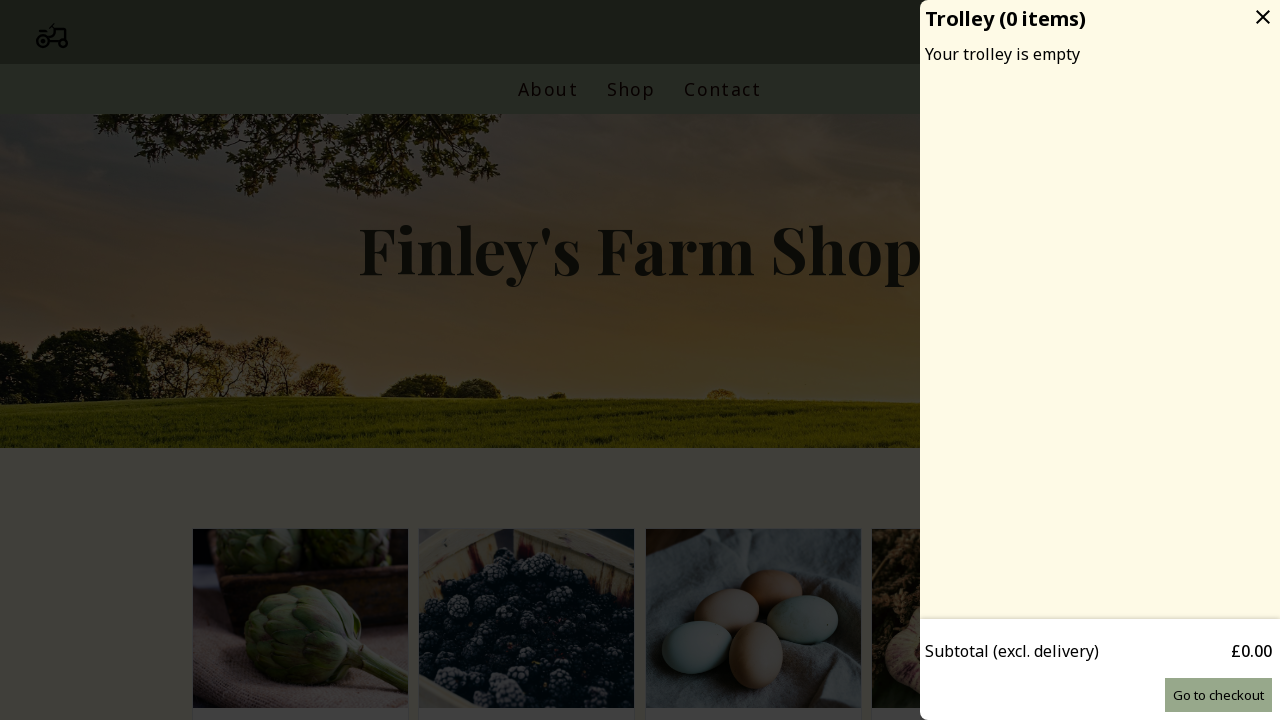

Retrieved cart subtotal text content
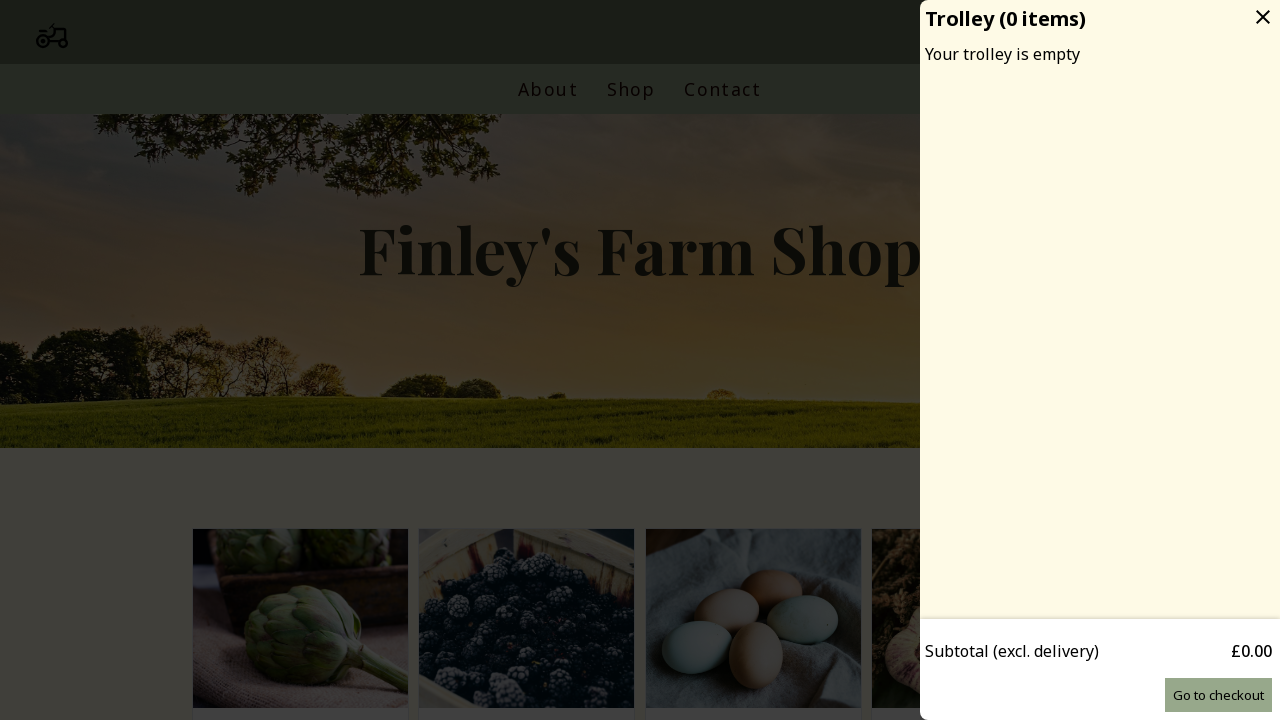

Verified cart subtotal is 0.00 when cart is empty
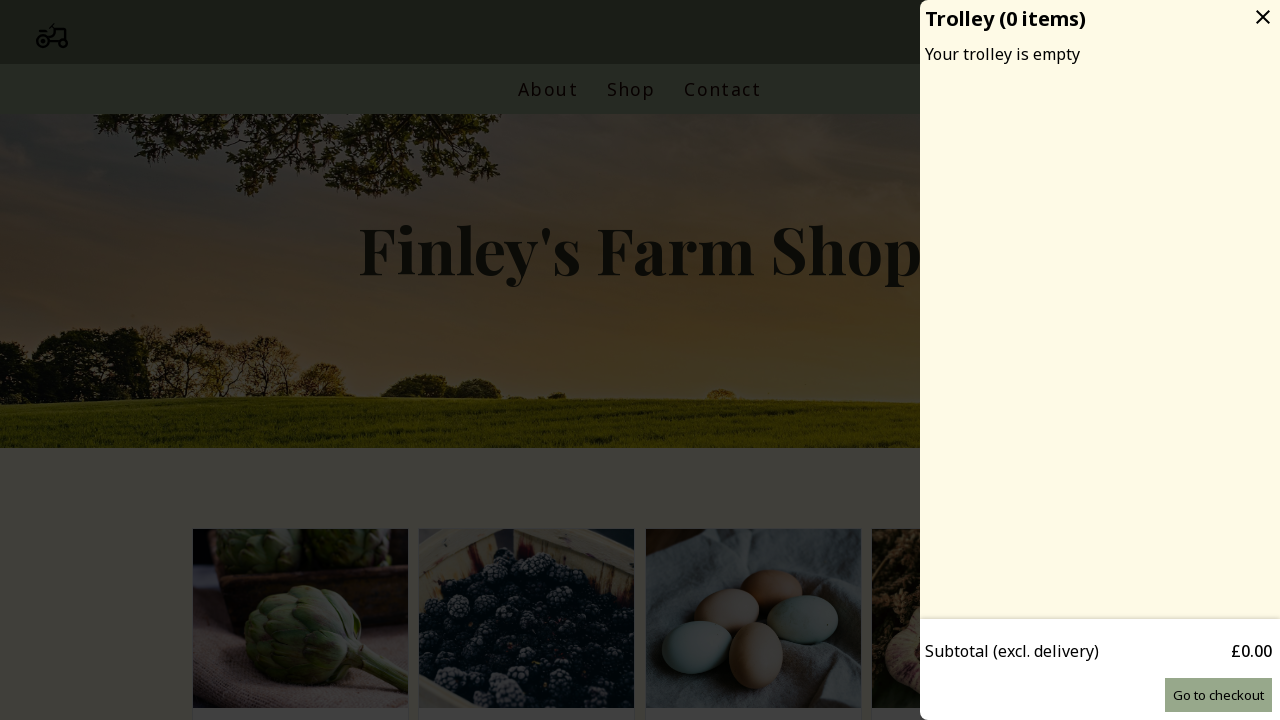

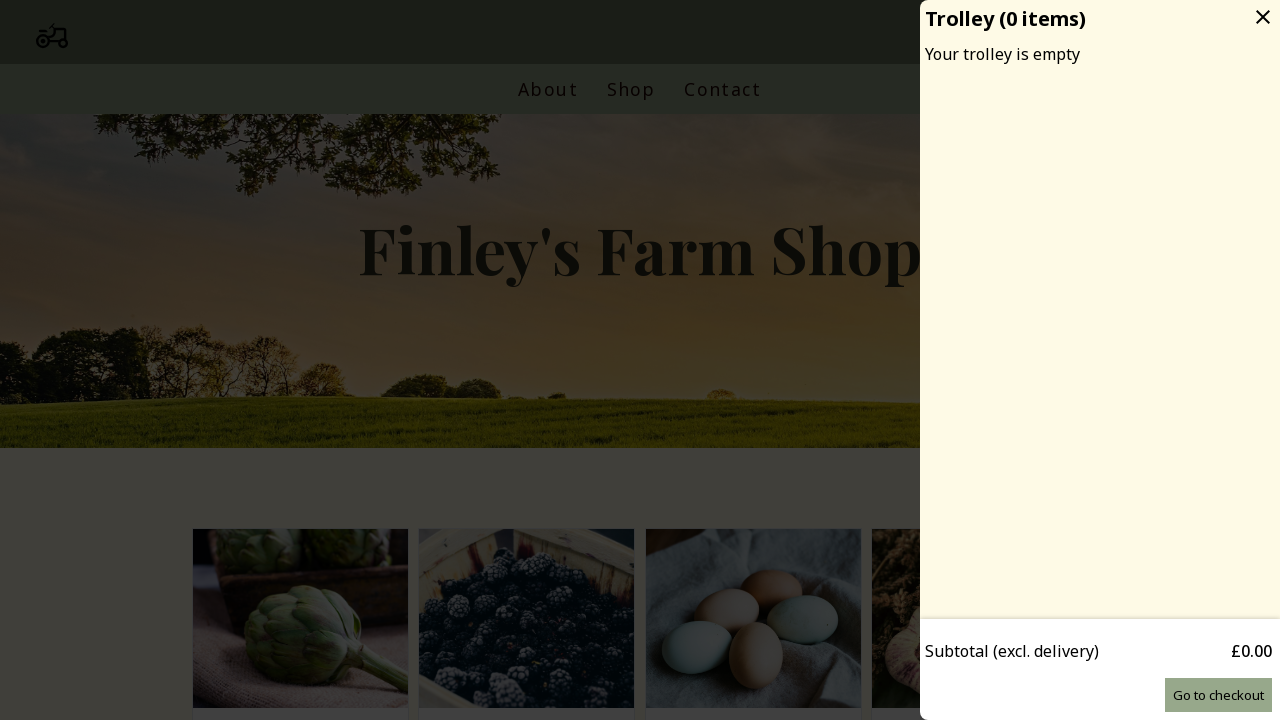